Selects a gender option (Female) on the practice form

Starting URL: https://demoqa.com/automation-practice-form

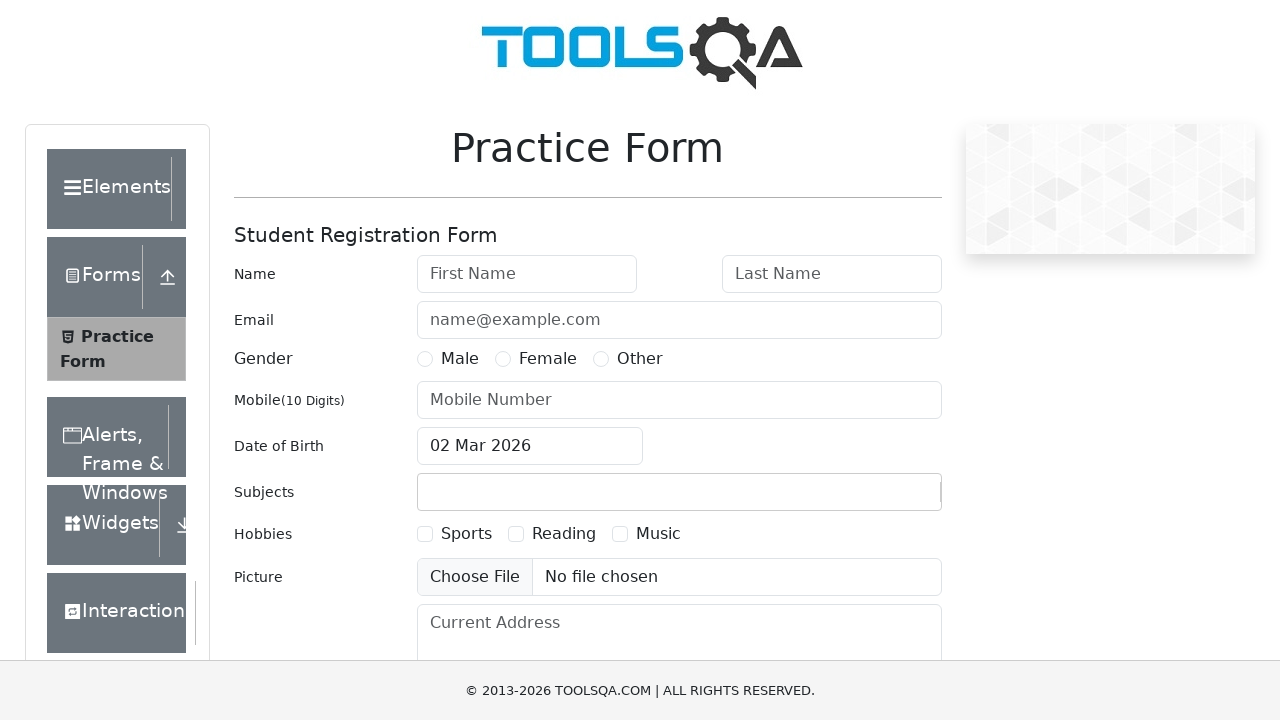

Practice Form loaded and became visible
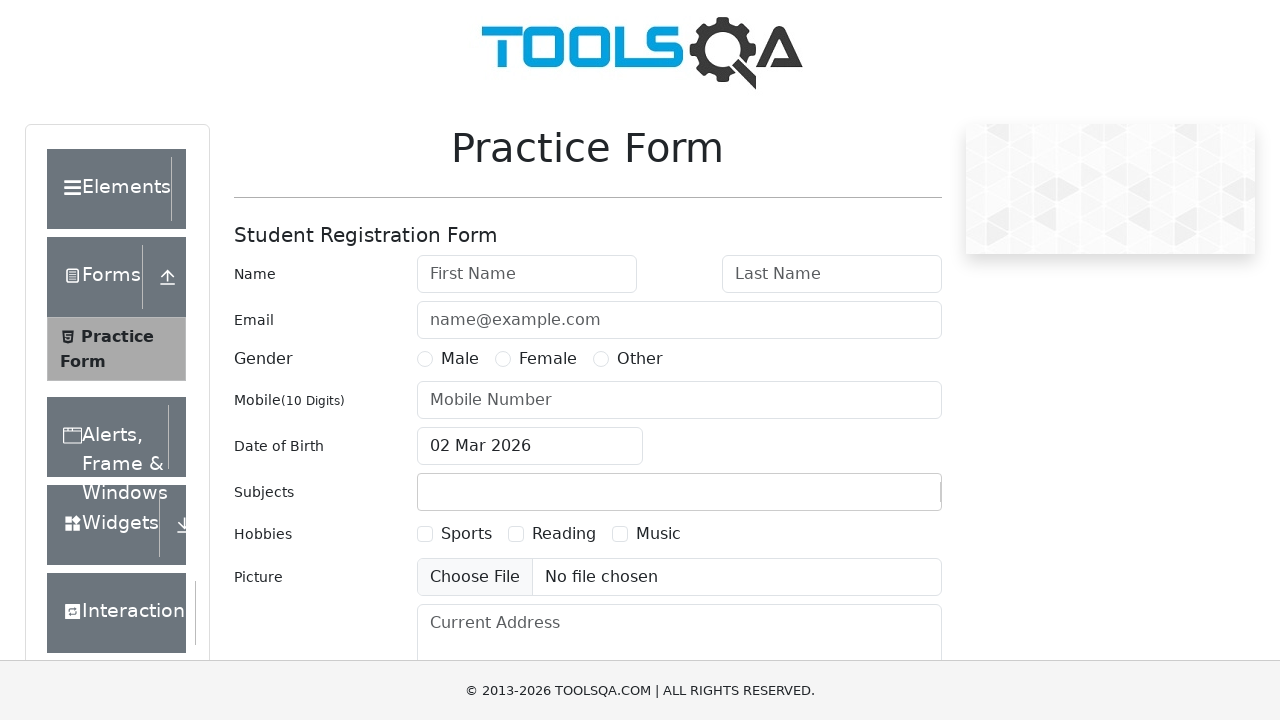

Selected Female gender option at (548, 359) on xpath=//label[text()='Female']
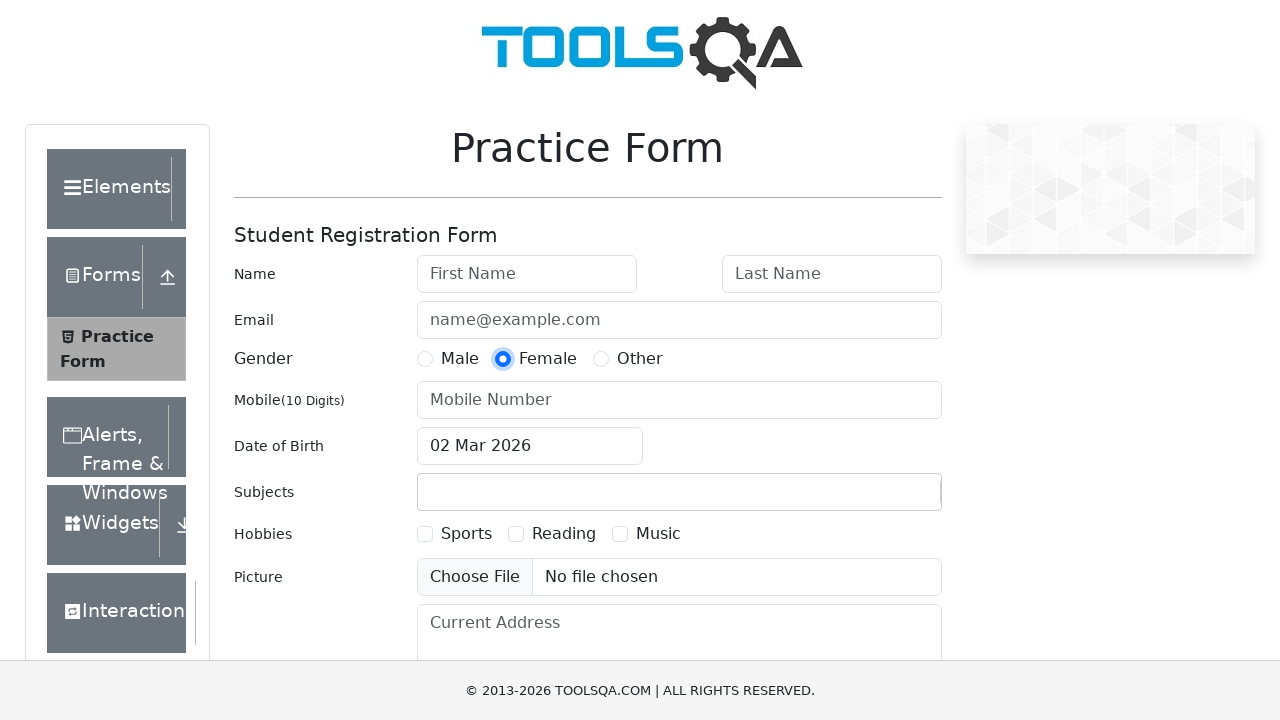

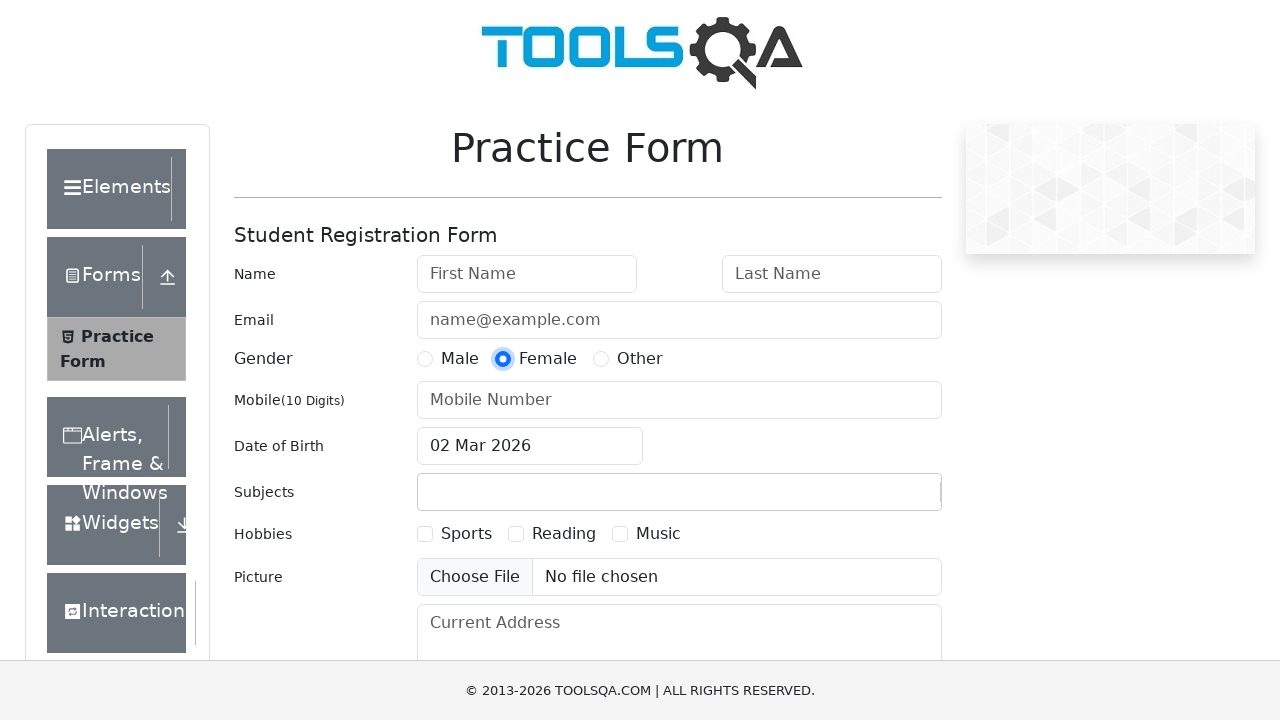